Navigates through Selenium documentation to the WebDriver Interactions Windows page and verifies the H1 header text matches expected content.

Starting URL: https://www.selenium.dev/

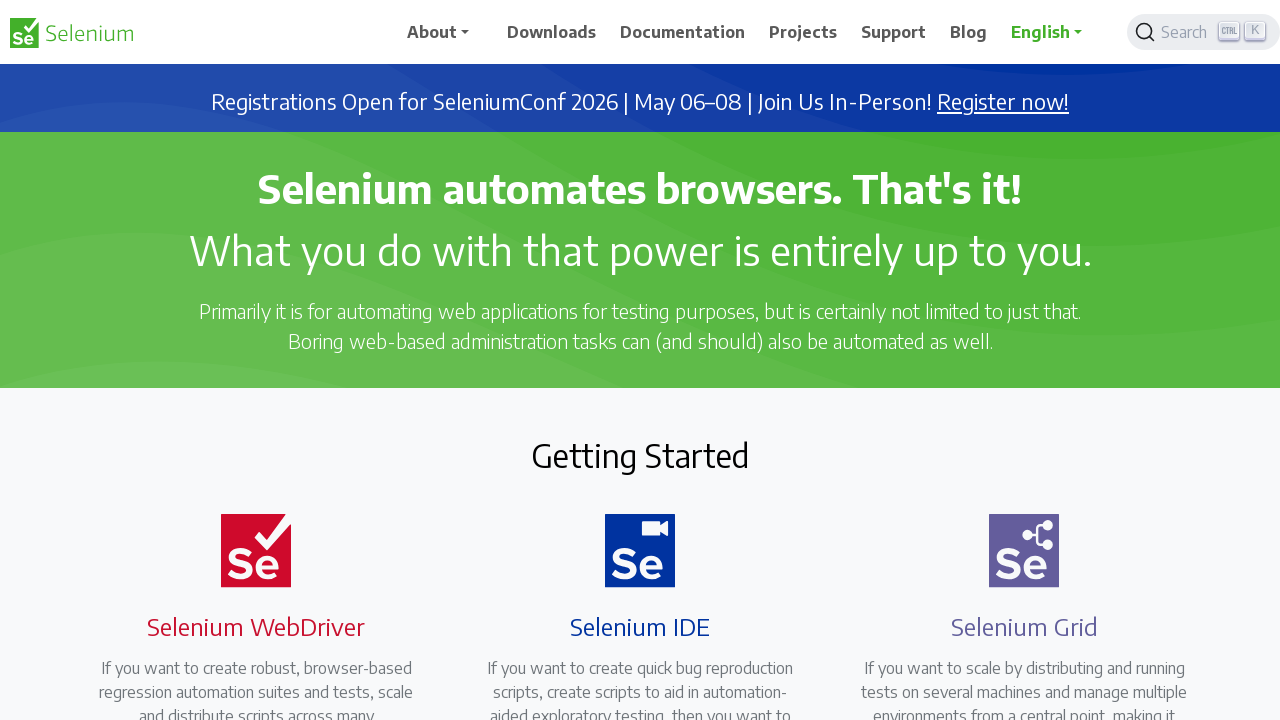

Clicked on Documentation link at (683, 32) on xpath=//a[@href='/documentation']/span
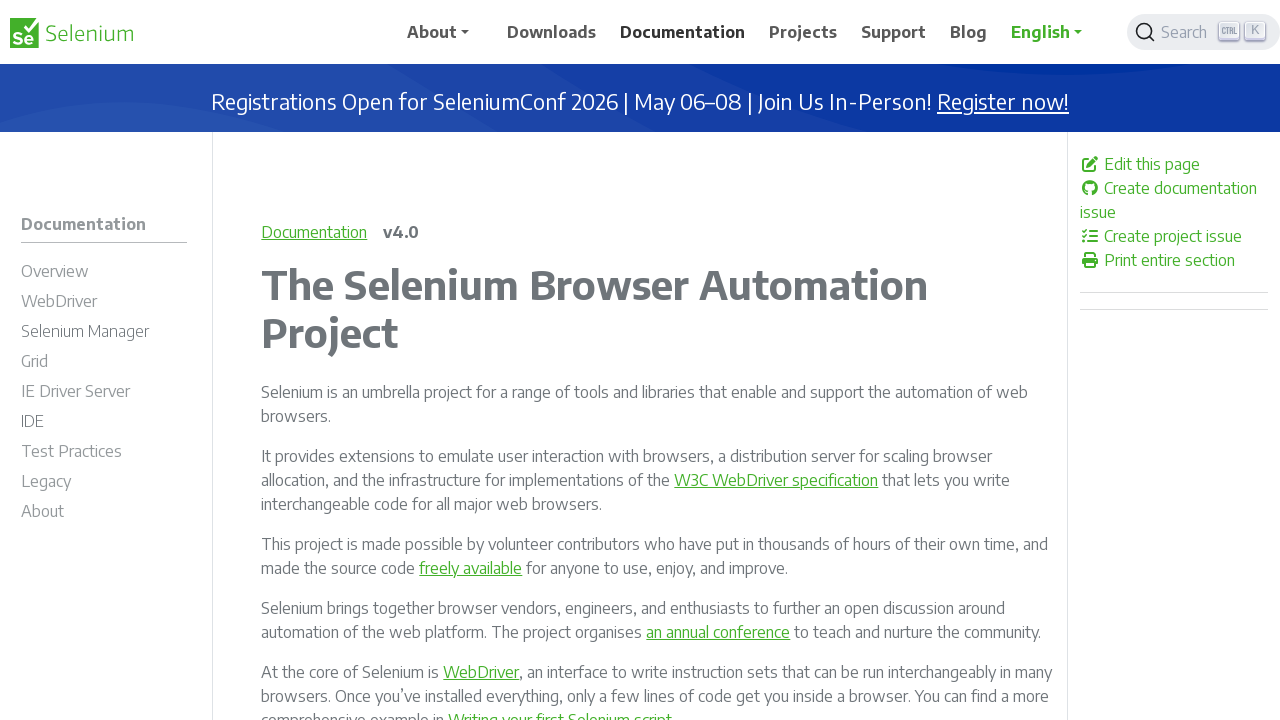

Clicked on WebDriver section at (59, 301) on xpath=//a[contains(@class, 'td-sidebar-link')]/span[contains(text(),'Web')]
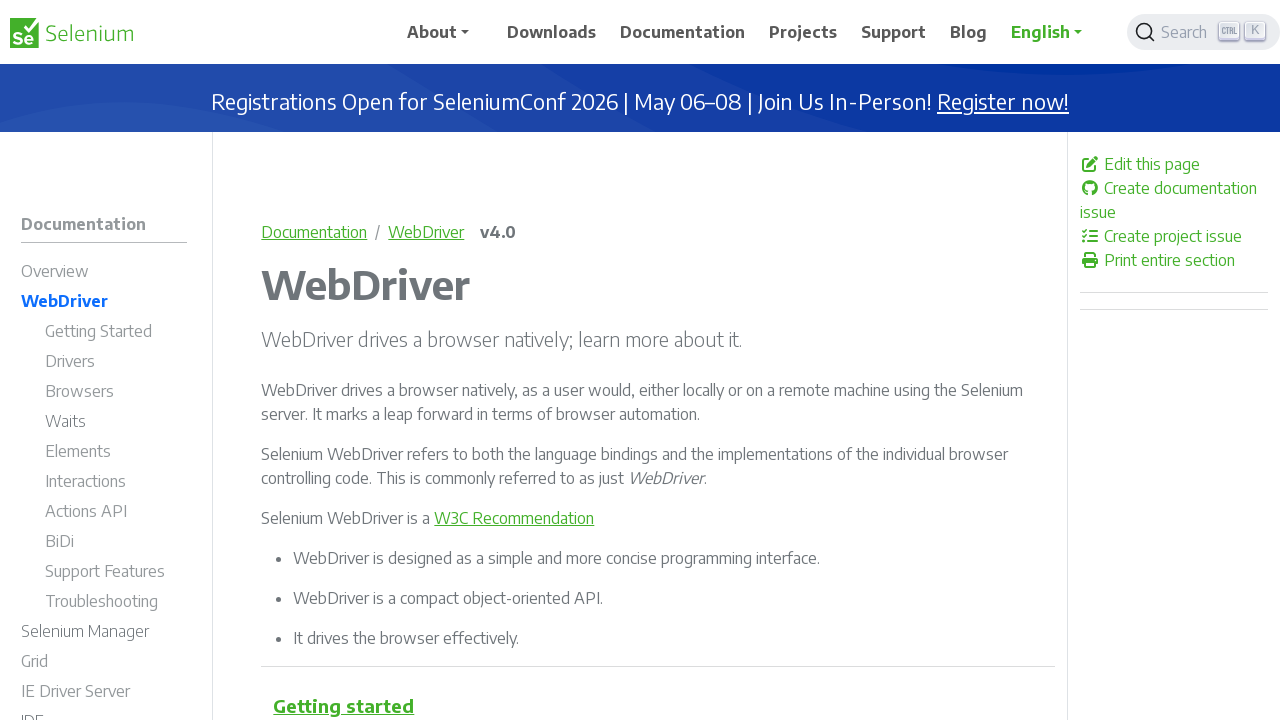

Clicked on Interactions at (86, 481) on xpath=//a[@href='/documentation/webdriver/interactions/']/span[contains(text(),'
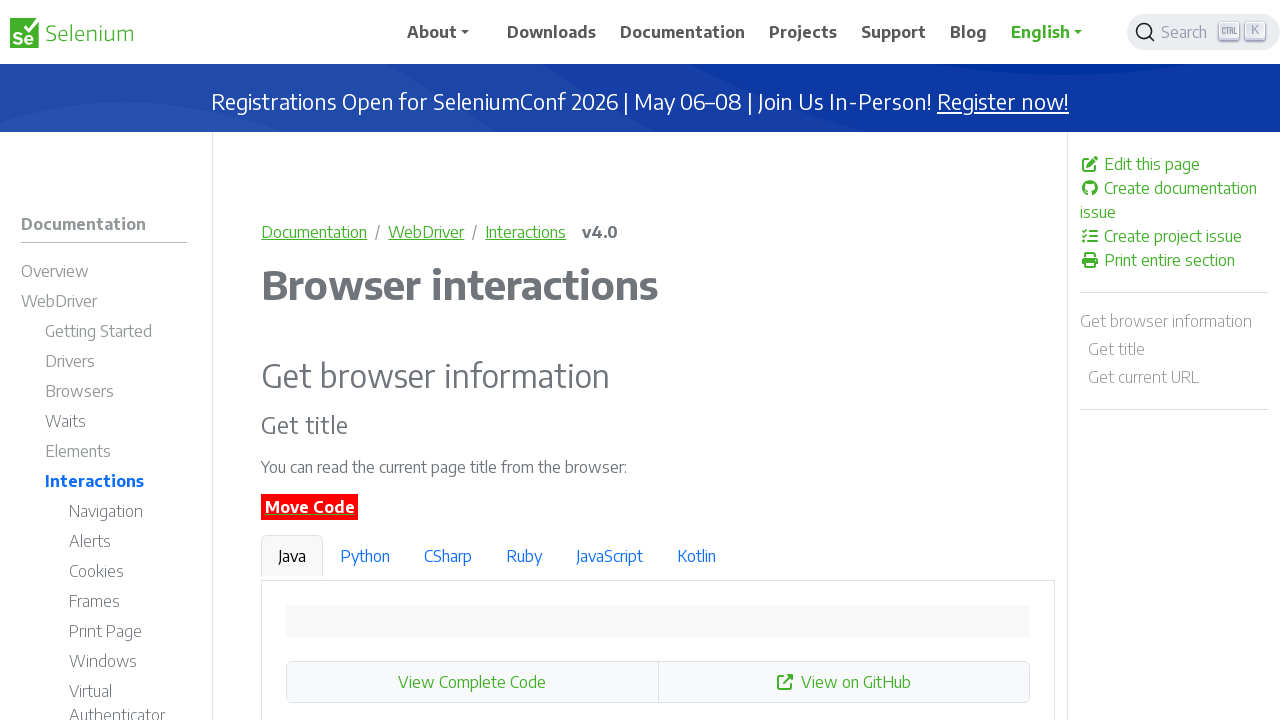

Clicked on Windows at (103, 661) on xpath=//a[@href='/documentation/webdriver/interactions/windows/']/span[contains(
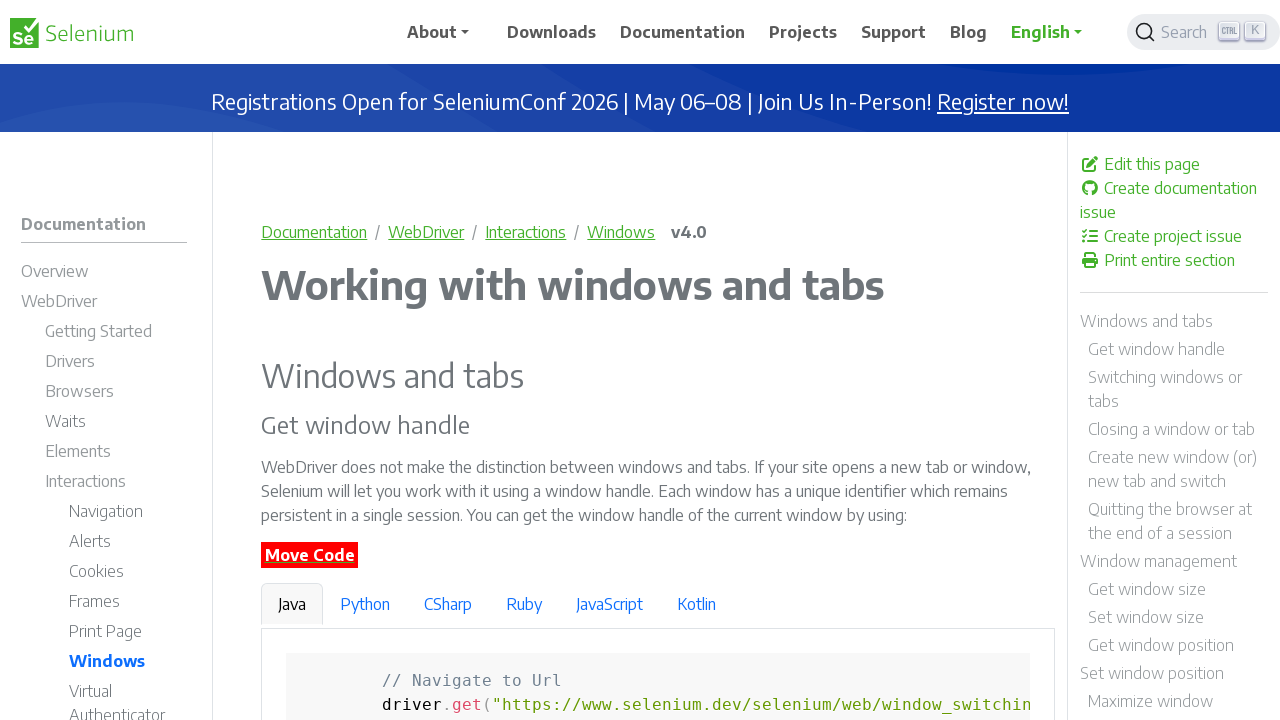

Page header H1 element loaded successfully
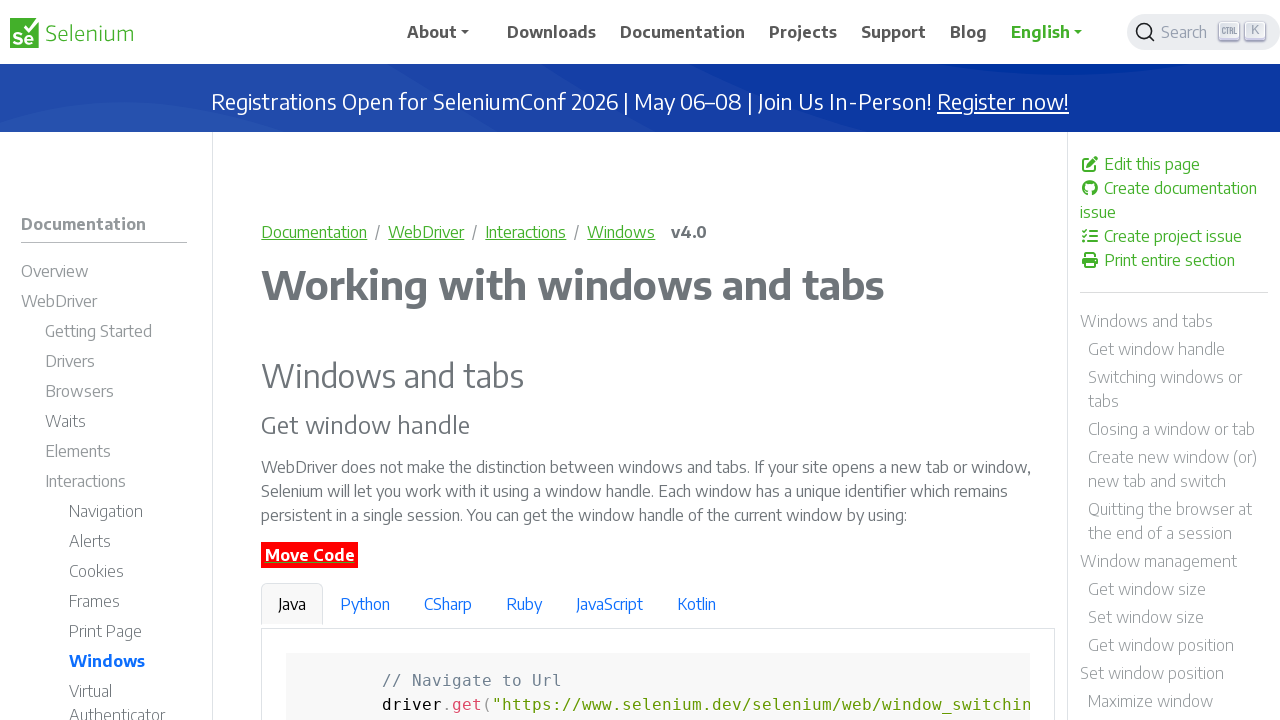

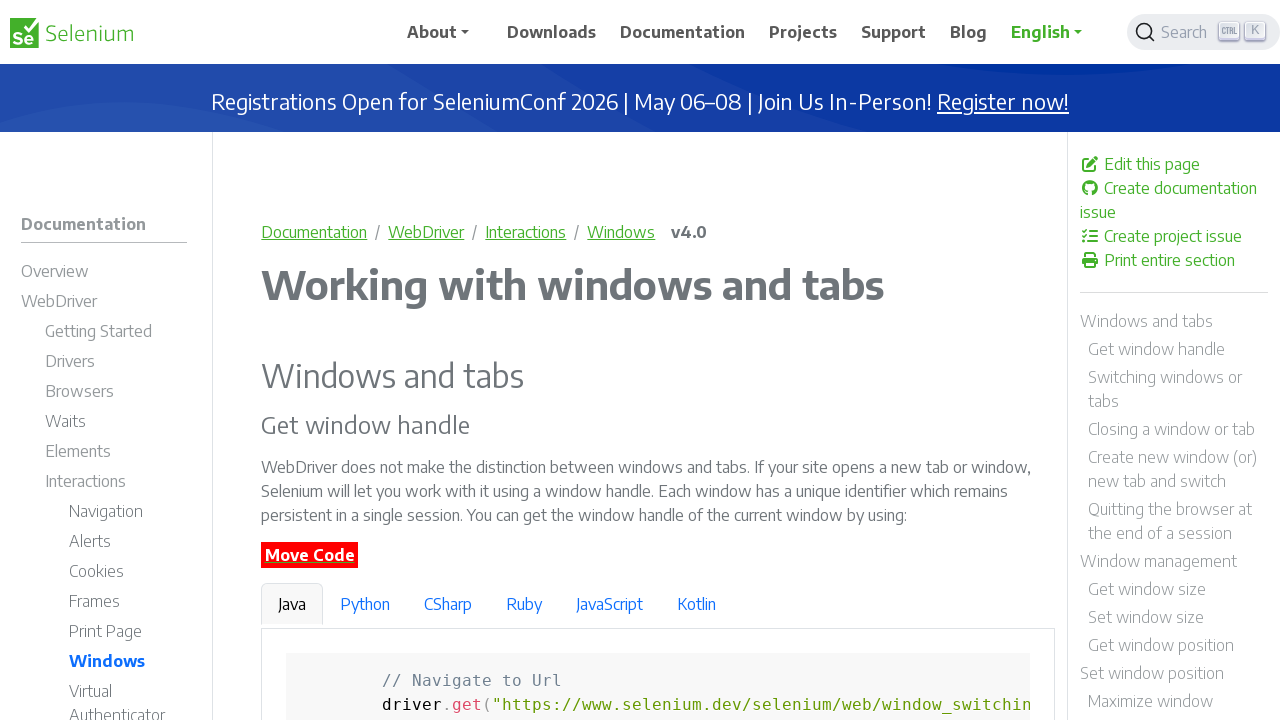